Compares commit information between Django's commits page and main repository page by opening both pages and verifying consistency

Starting URL: https://github.com/django/django/commits/master

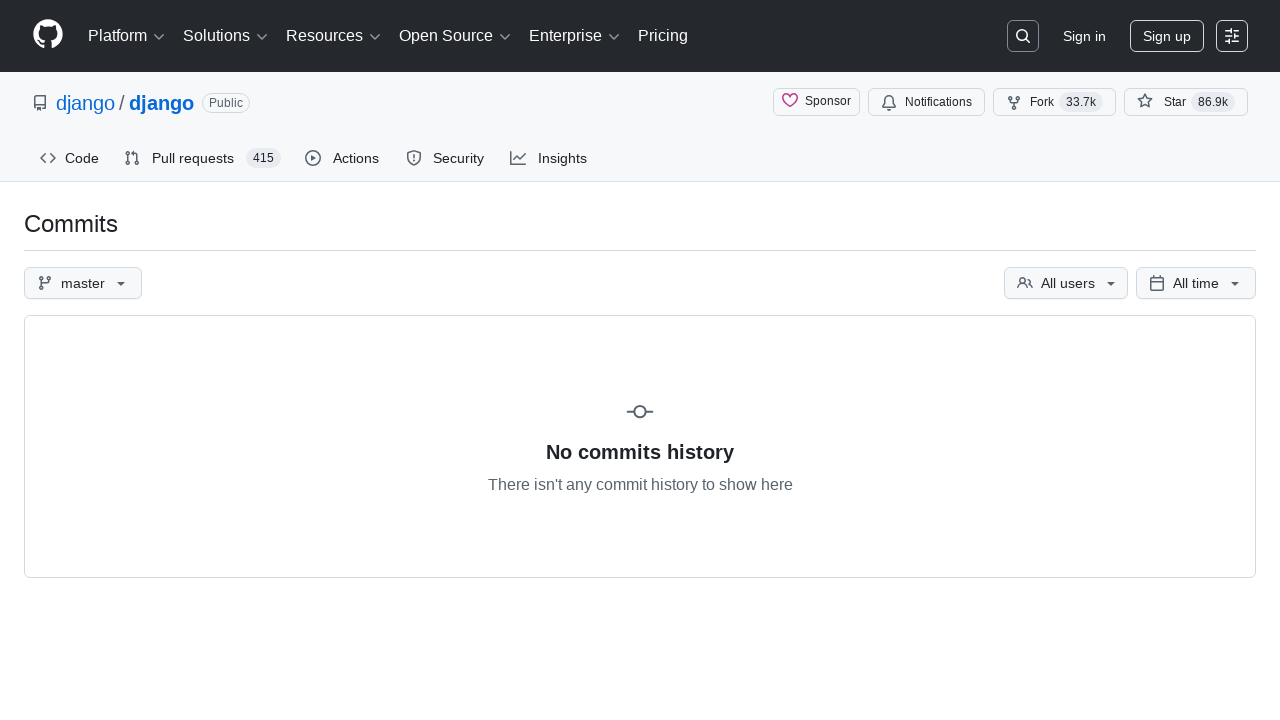

Retrieved all commit group elements from commits page
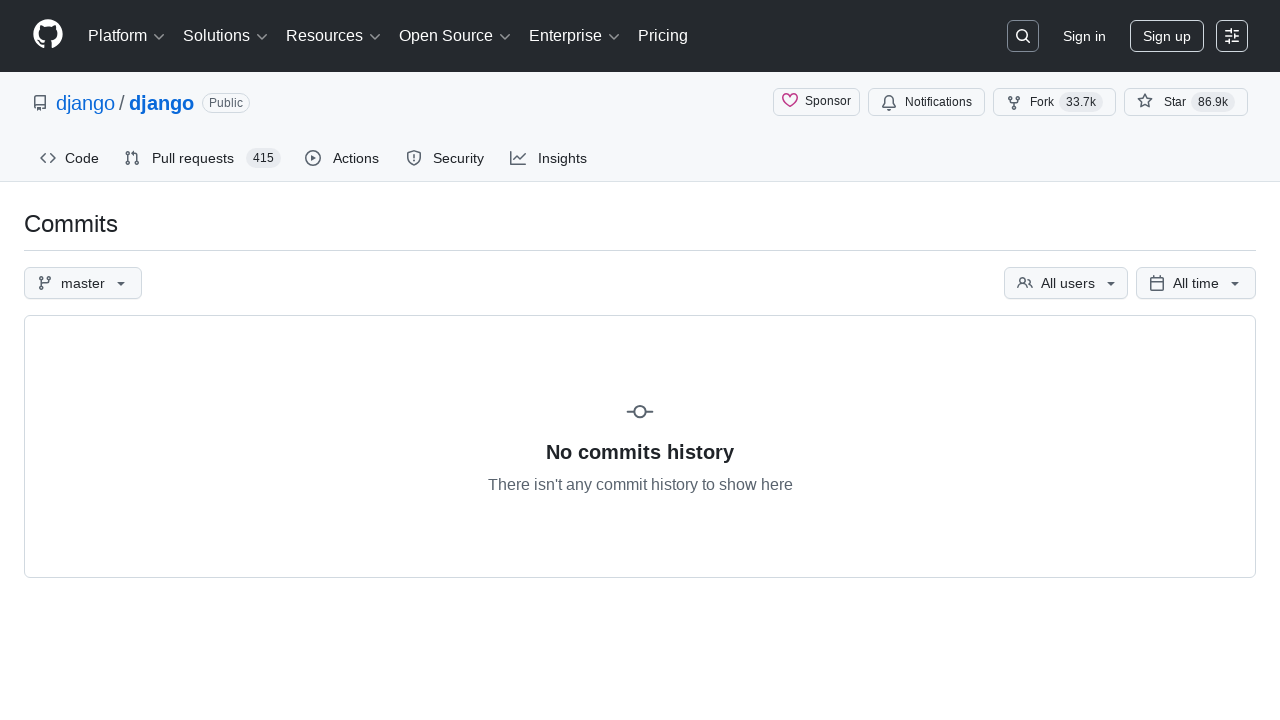

Extracted text content from first commit group element
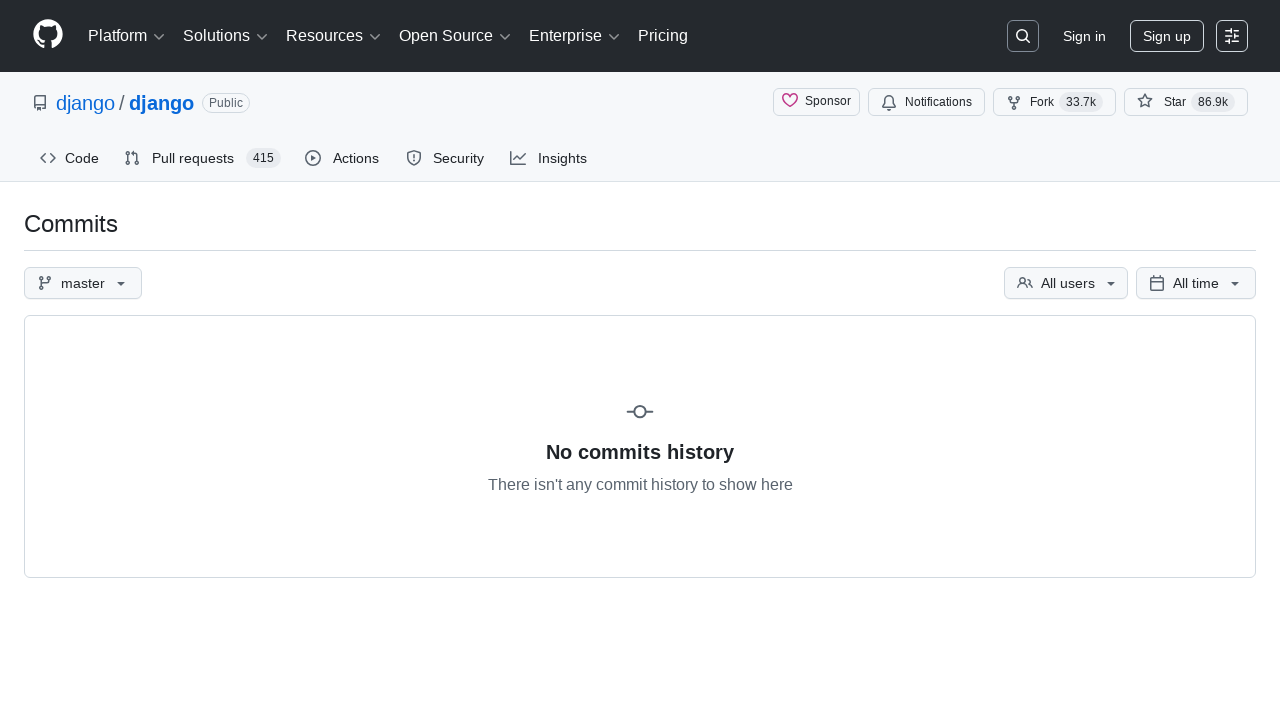

Navigated to Django main repository page
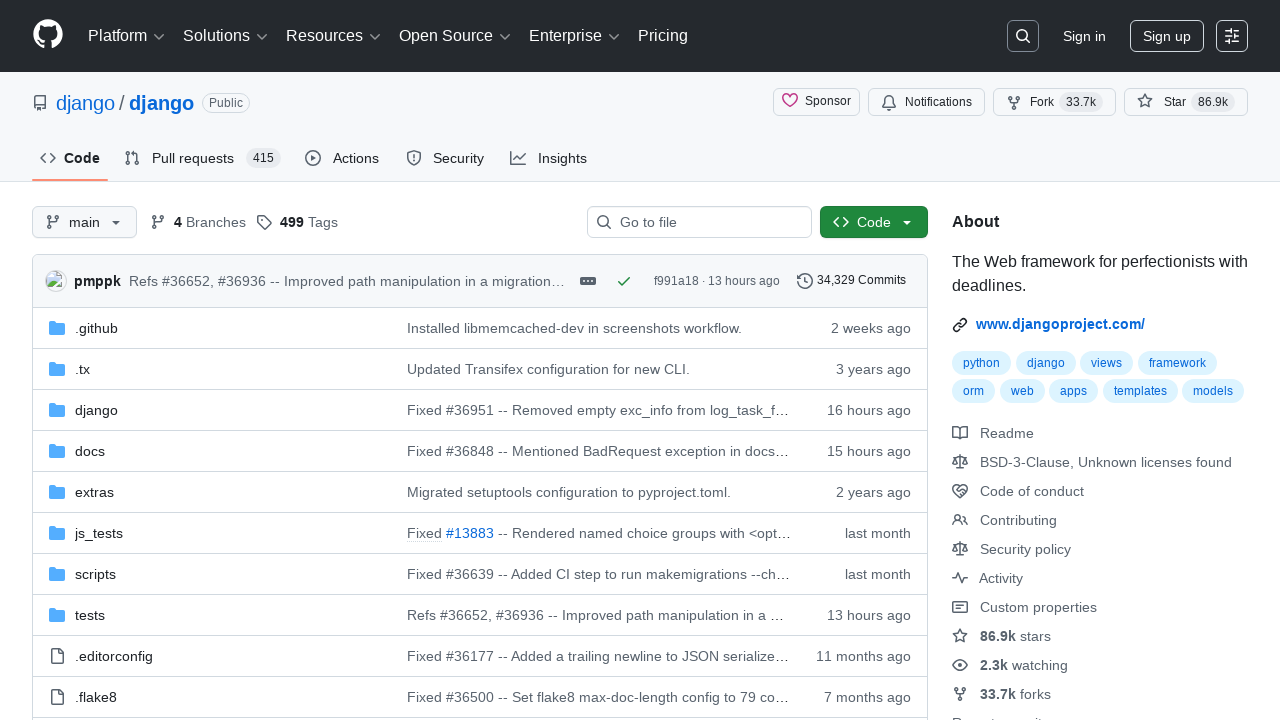

Located commit information element on main repository page
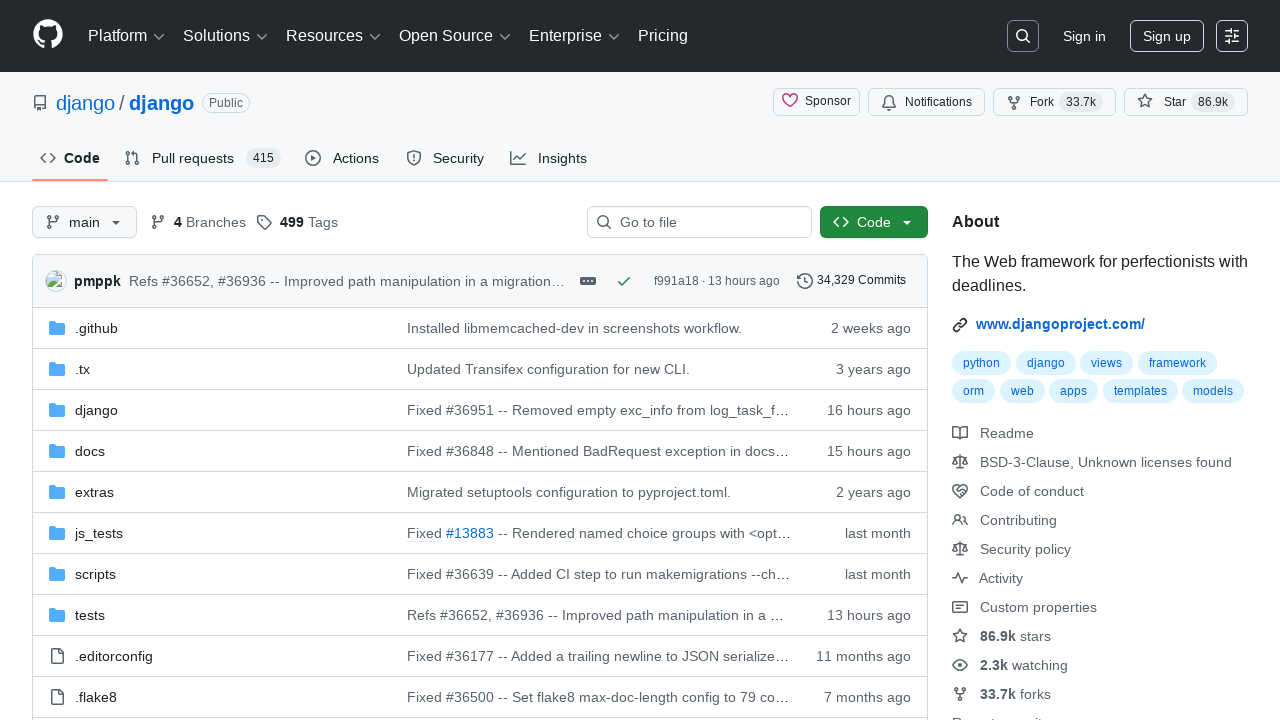

Extracted text content from main page commit element
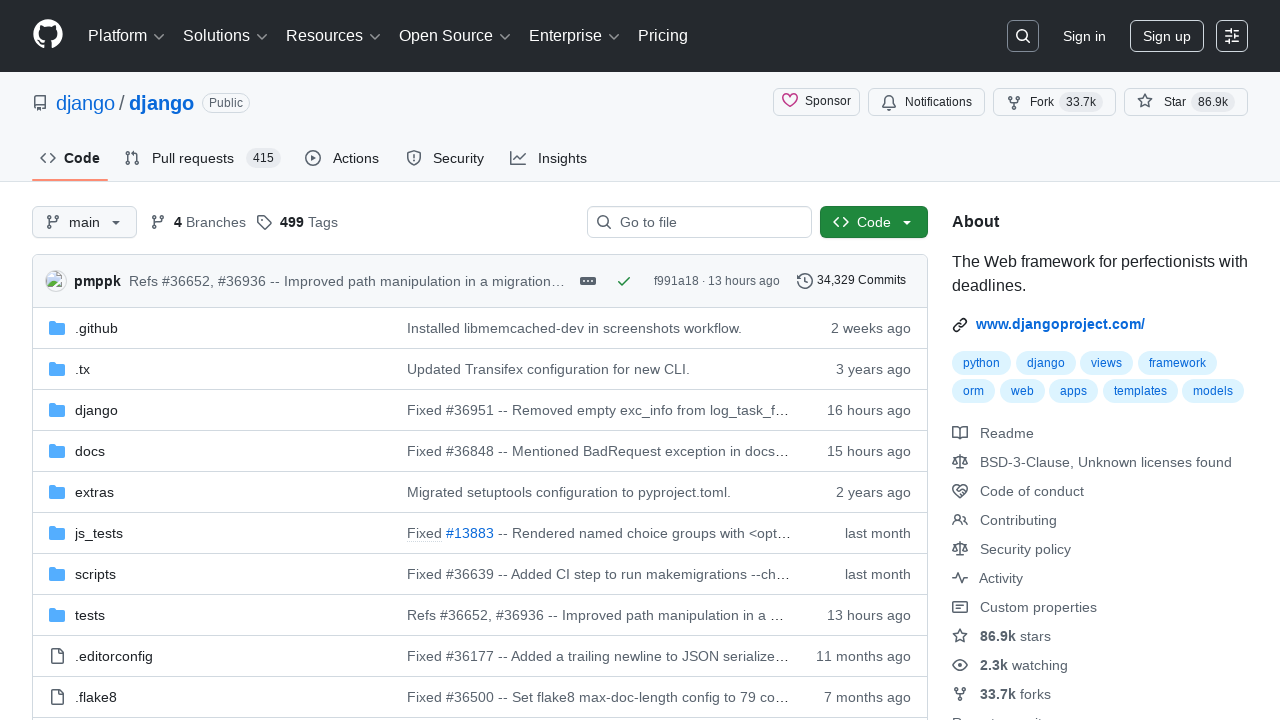

Commit information mismatch: commits page has '
            
    

          Star
          86.9k
' but main page has ''
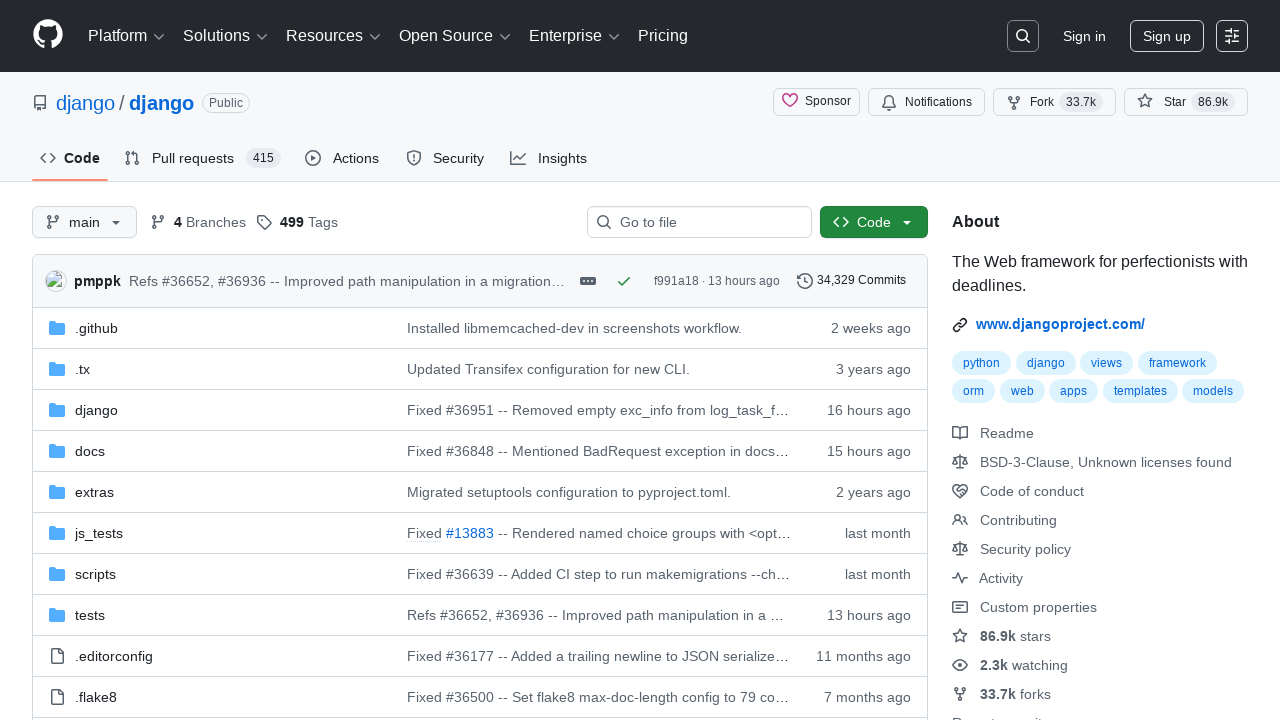

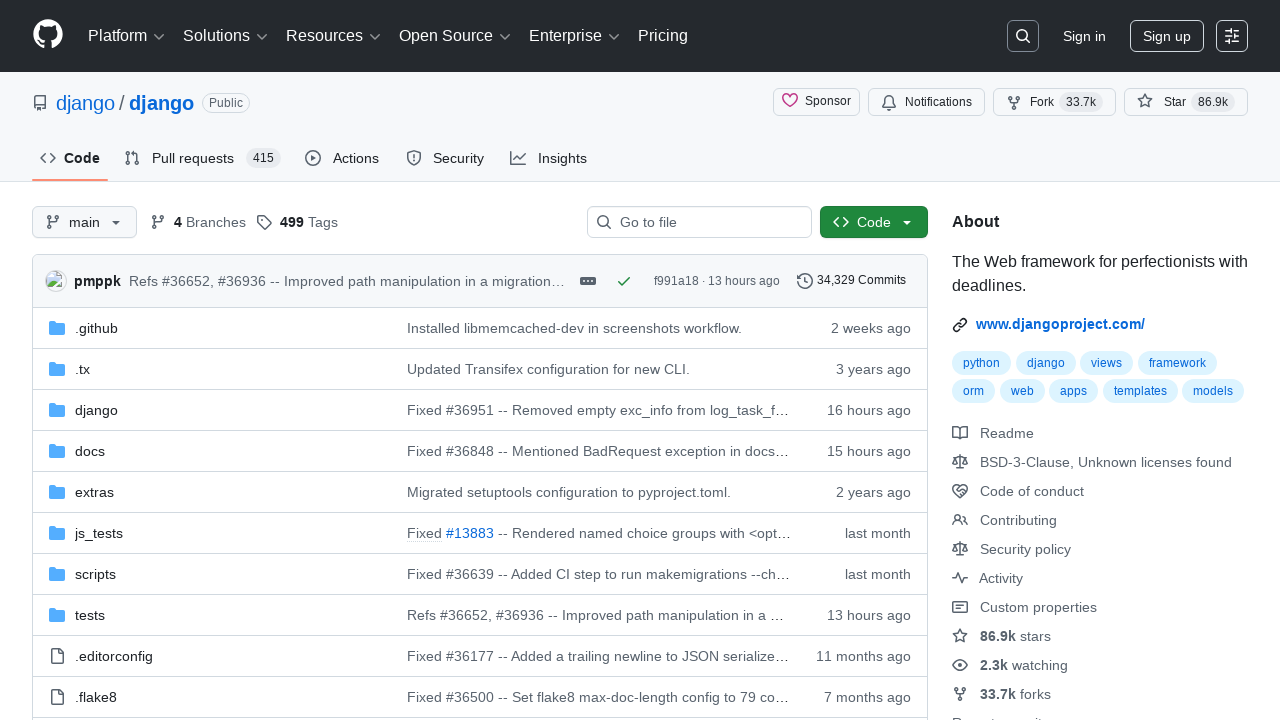